Tests e-commerce cart functionality by searching for products (iPhone and Samsung), adding them to cart, and verifying the total price calculation

Starting URL: https://naveenautomationlabs.com/opencart/

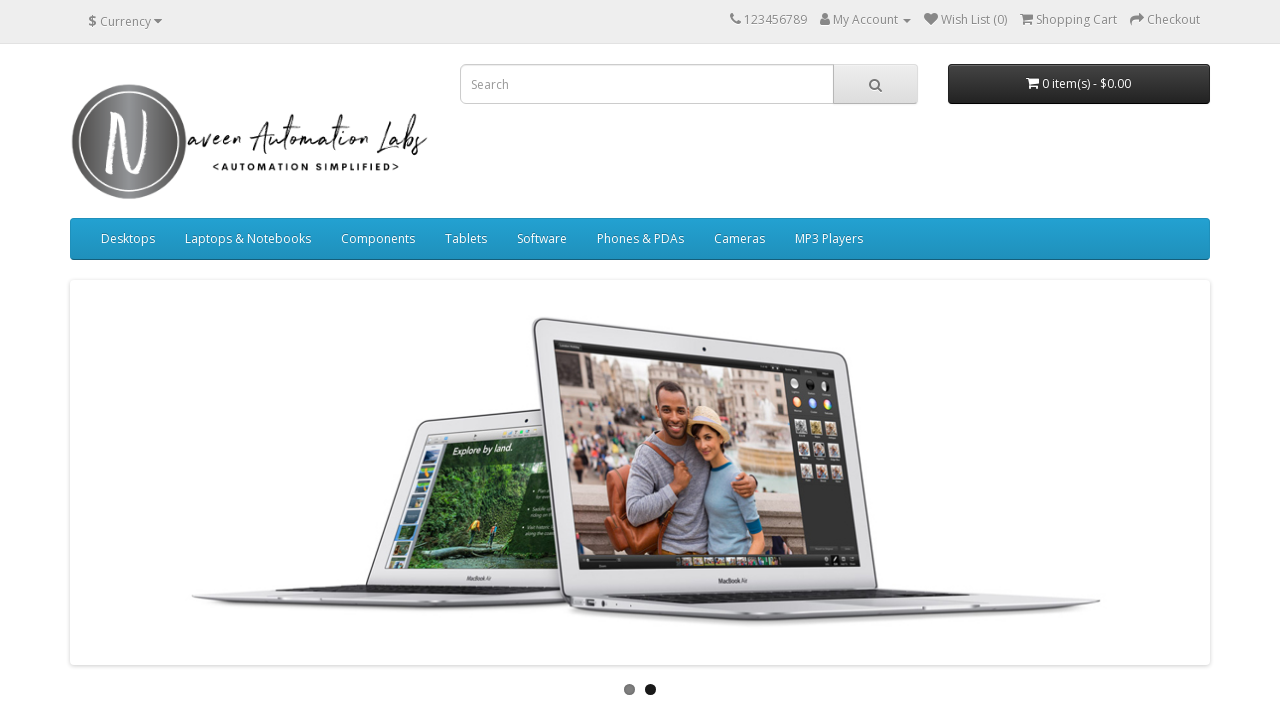

Filled search field with 'iphone' on //input[@placeholder='Search']
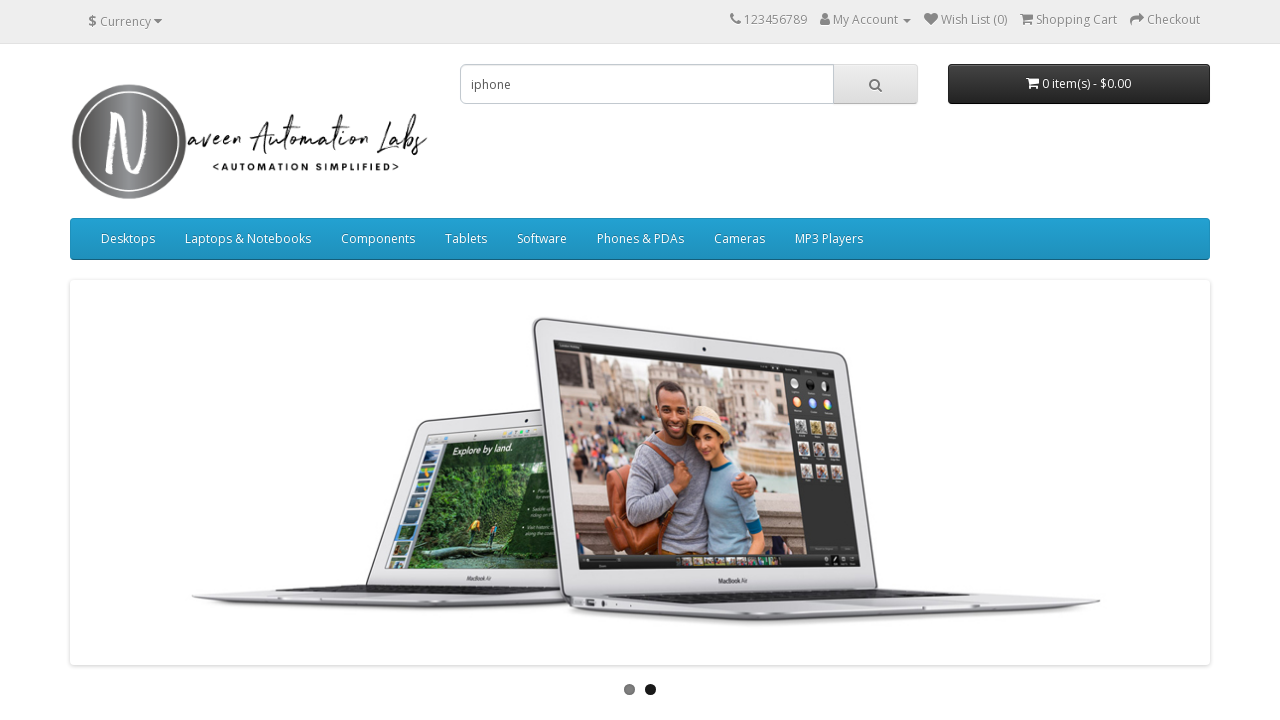

Clicked search button to search for iPhone at (875, 84) on xpath=//button[@class='btn btn-default btn-lg']
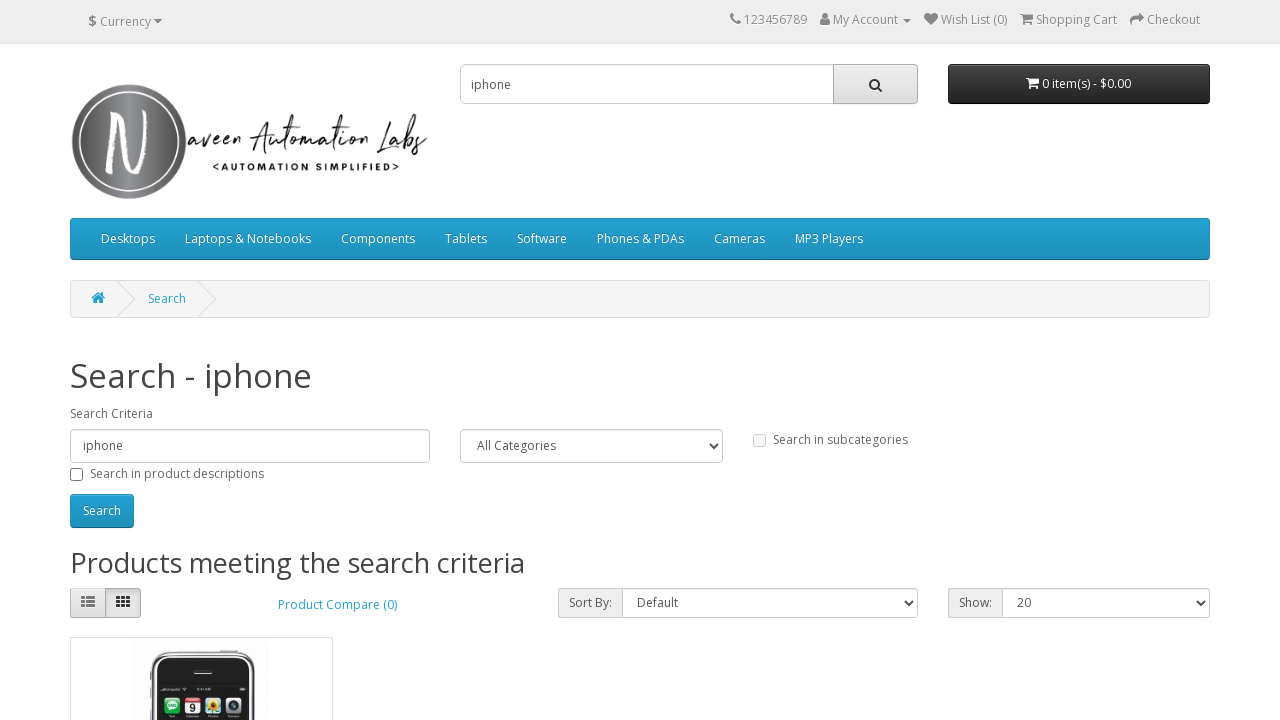

Retrieved iPhone price from product listing
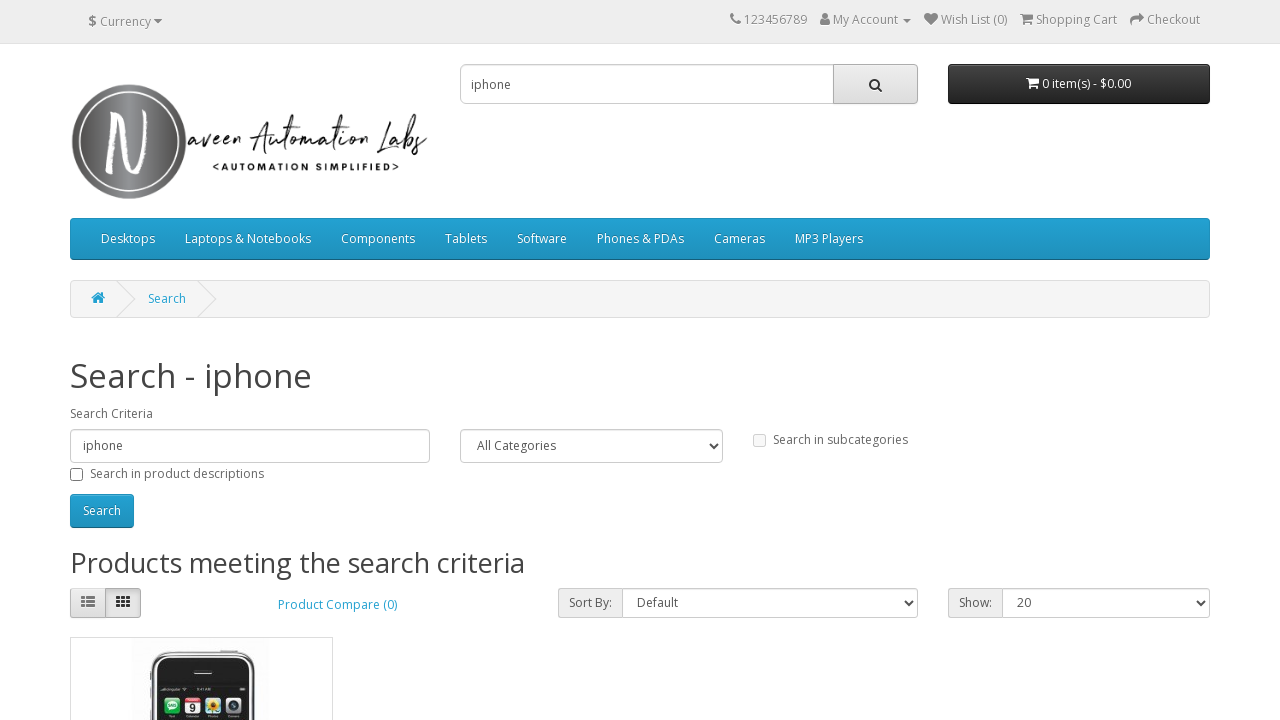

Added iPhone to cart at (107, 382) on (//i[@class='fa fa-shopping-cart'])[3]
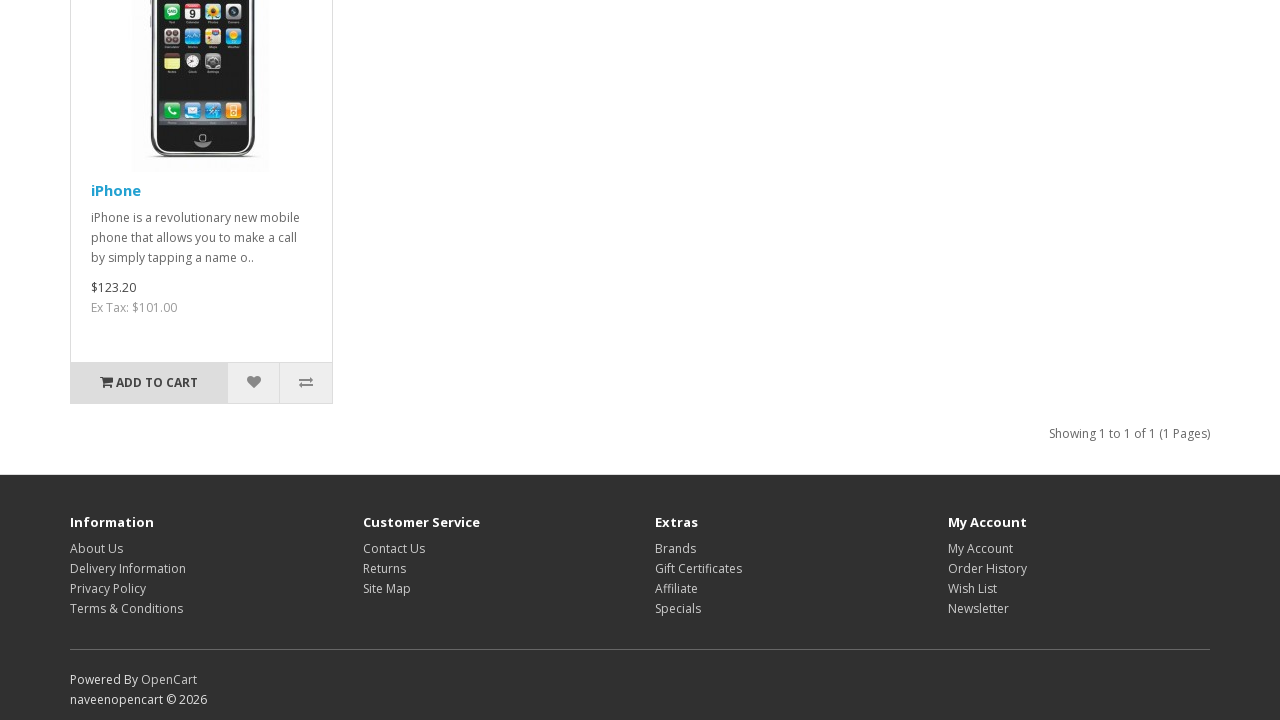

Cleared search field on //input[@placeholder='Search']
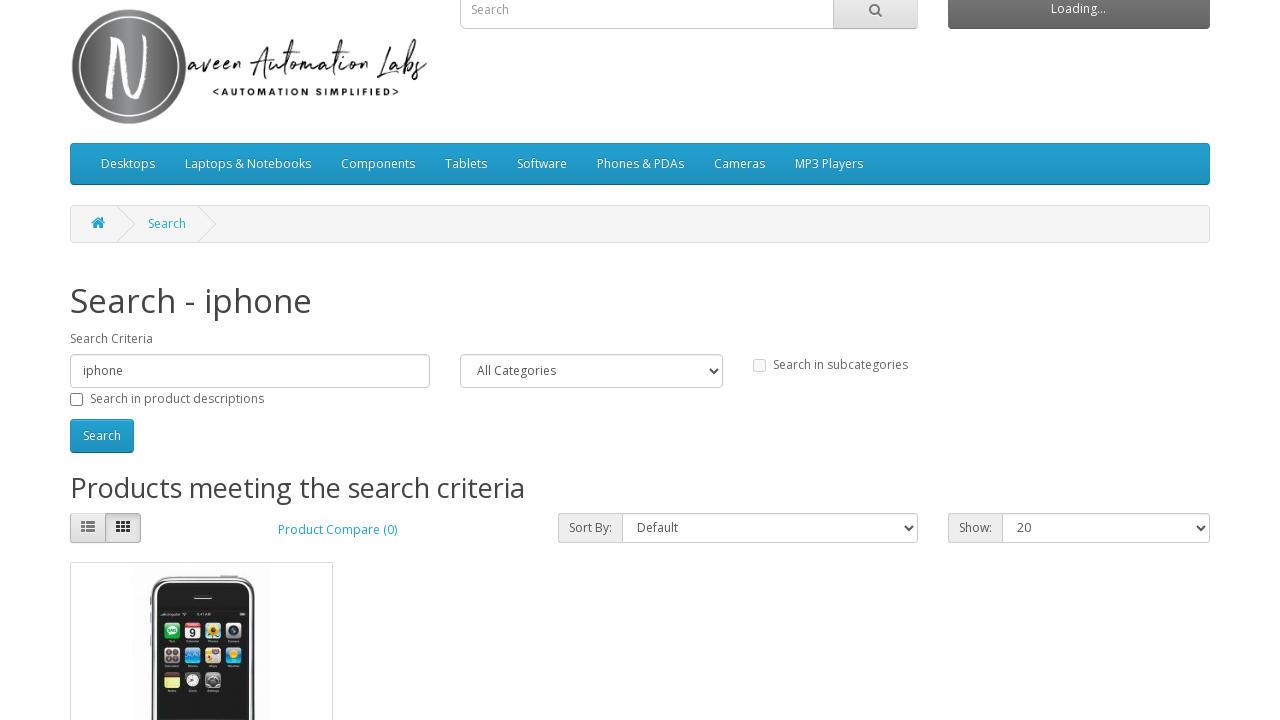

Filled search field with 'samsung' on //input[@placeholder='Search']
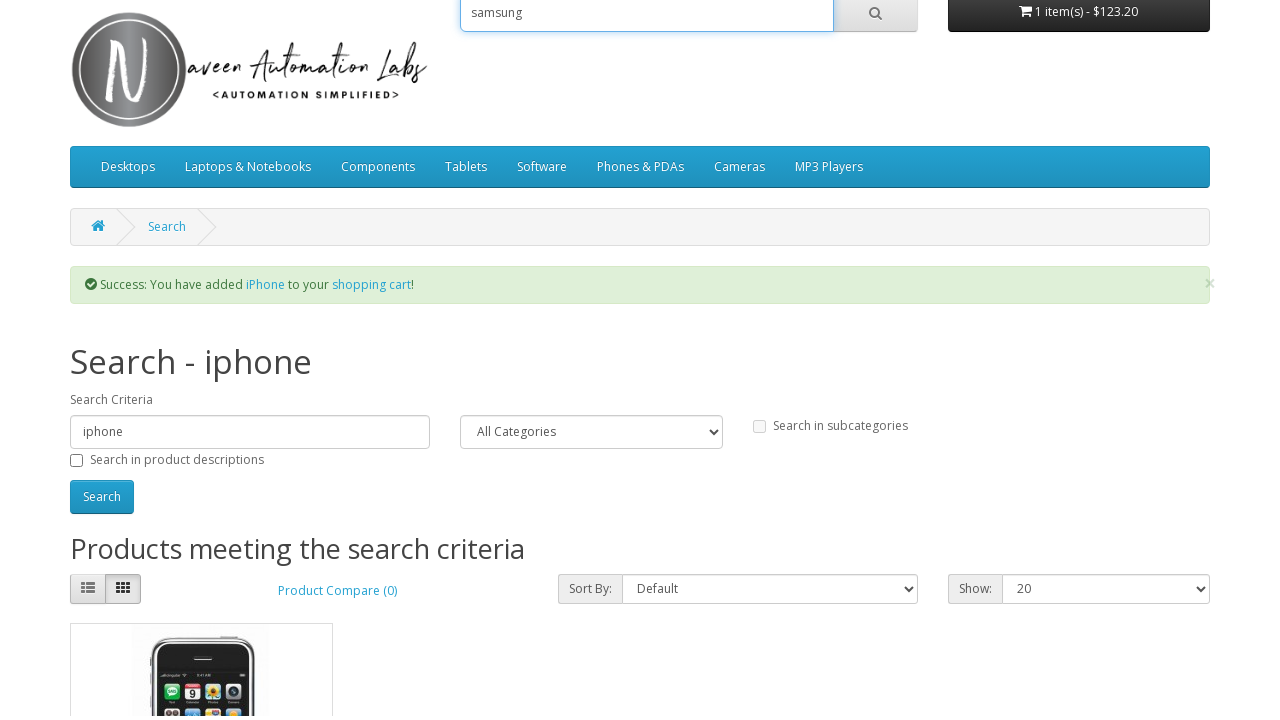

Clicked search button to search for Samsung at (875, 84) on xpath=//button[@class='btn btn-default btn-lg']
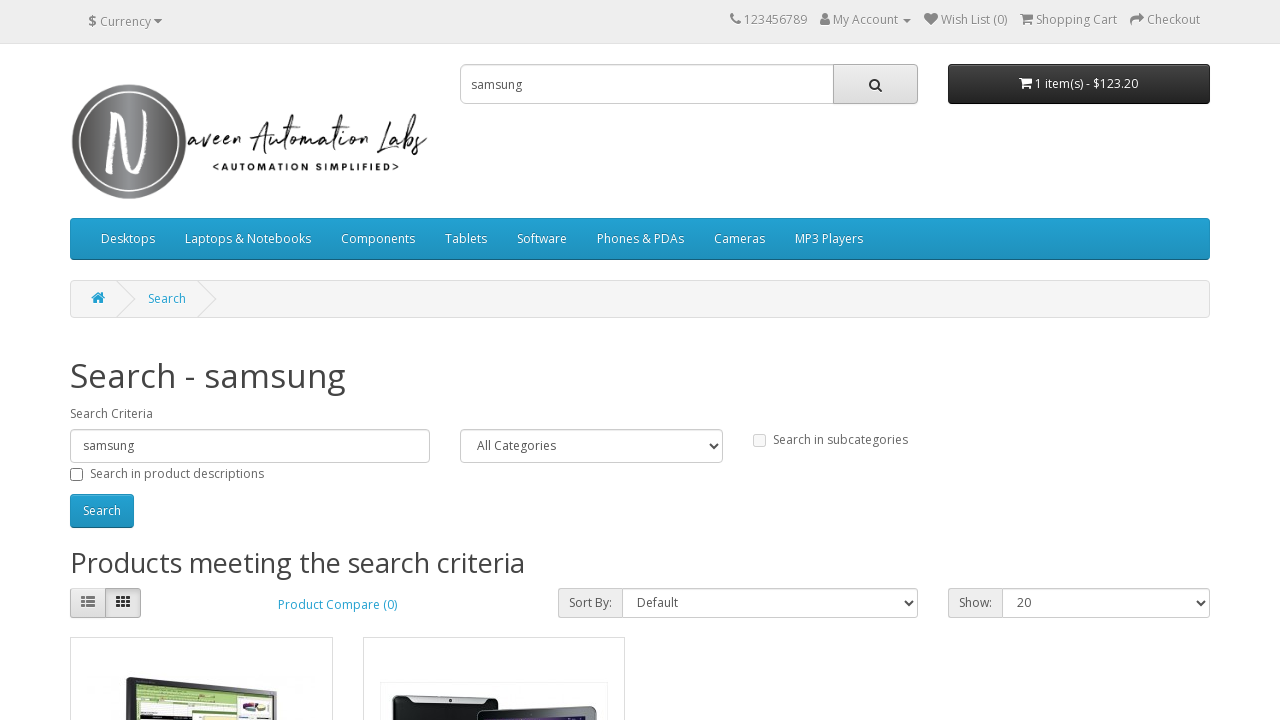

Retrieved Samsung price from product listing
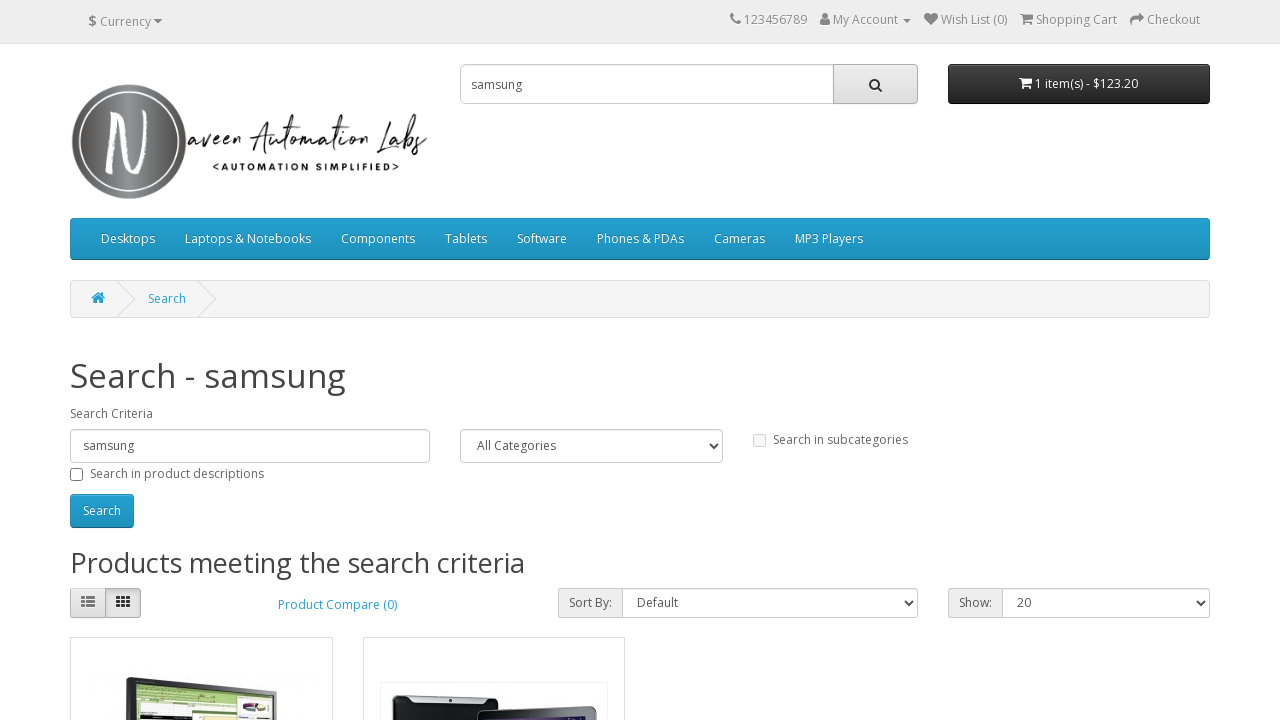

Added Samsung to cart at (399, 382) on (//i[@class='fa fa-shopping-cart'])[5]
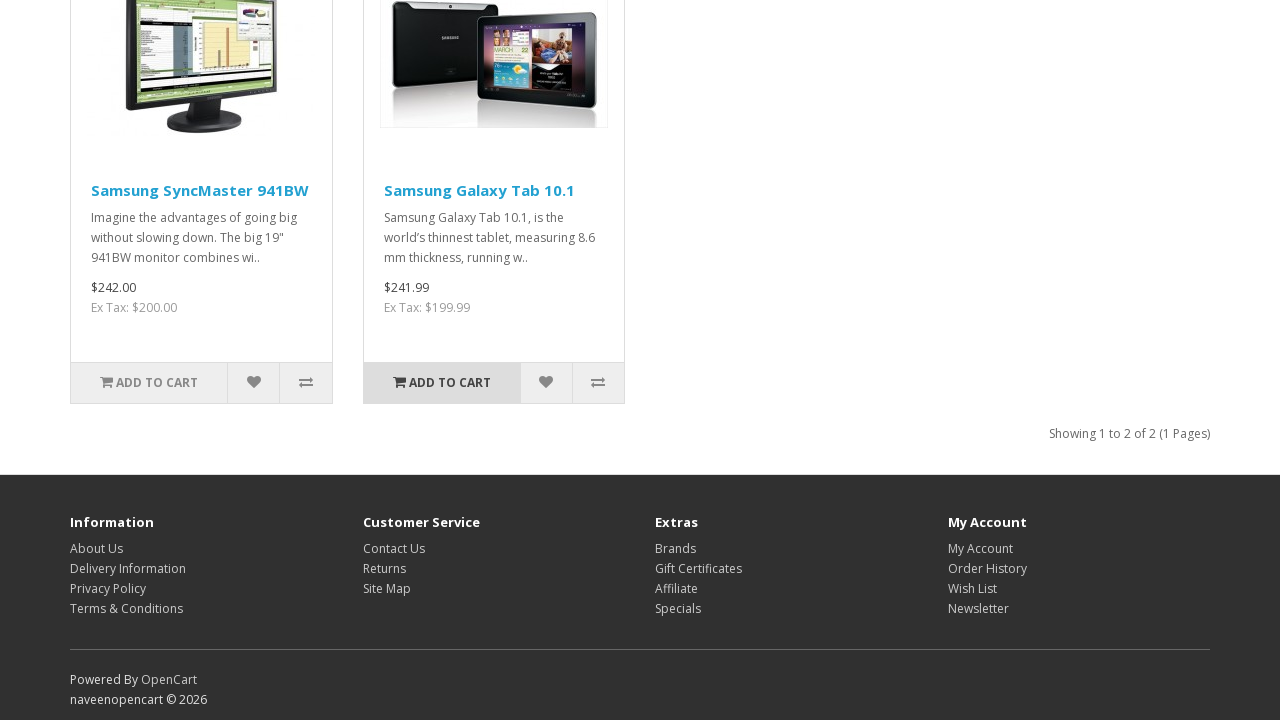

Waited 2 seconds for page to stabilize
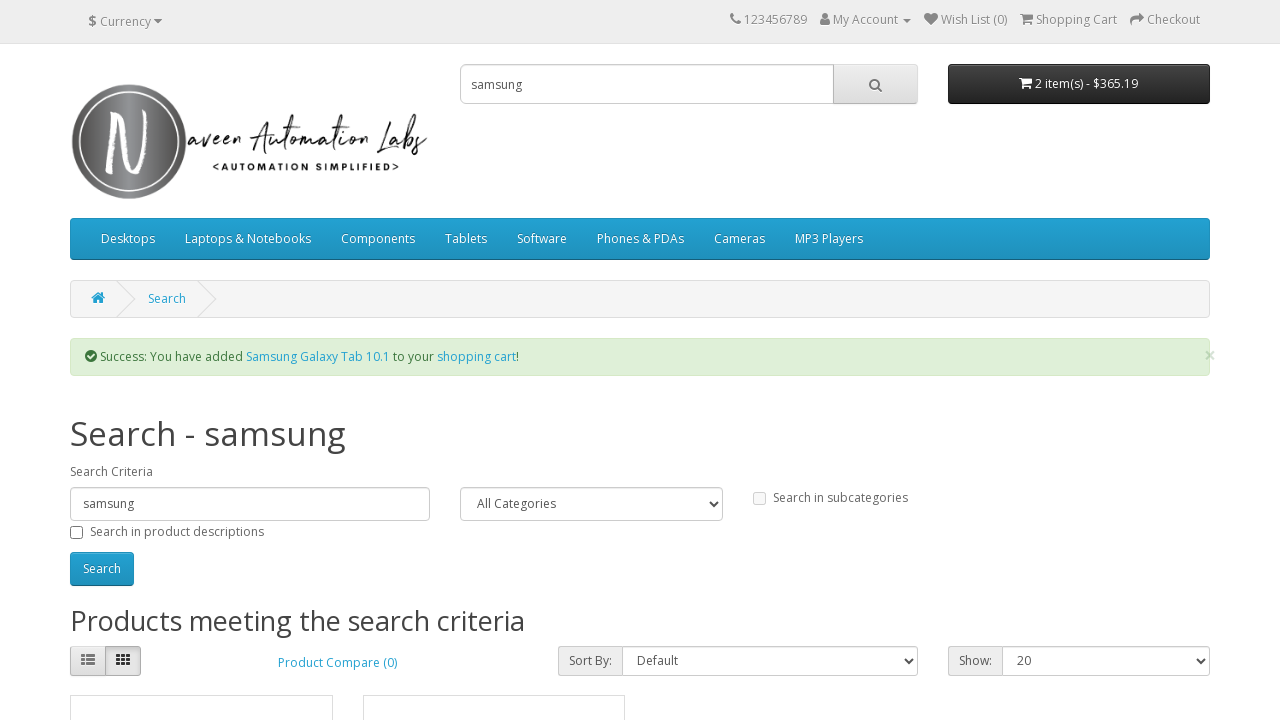

Clicked cart icon to open shopping cart at (1026, 83) on (//i[@class='fa fa-shopping-cart'])[2]
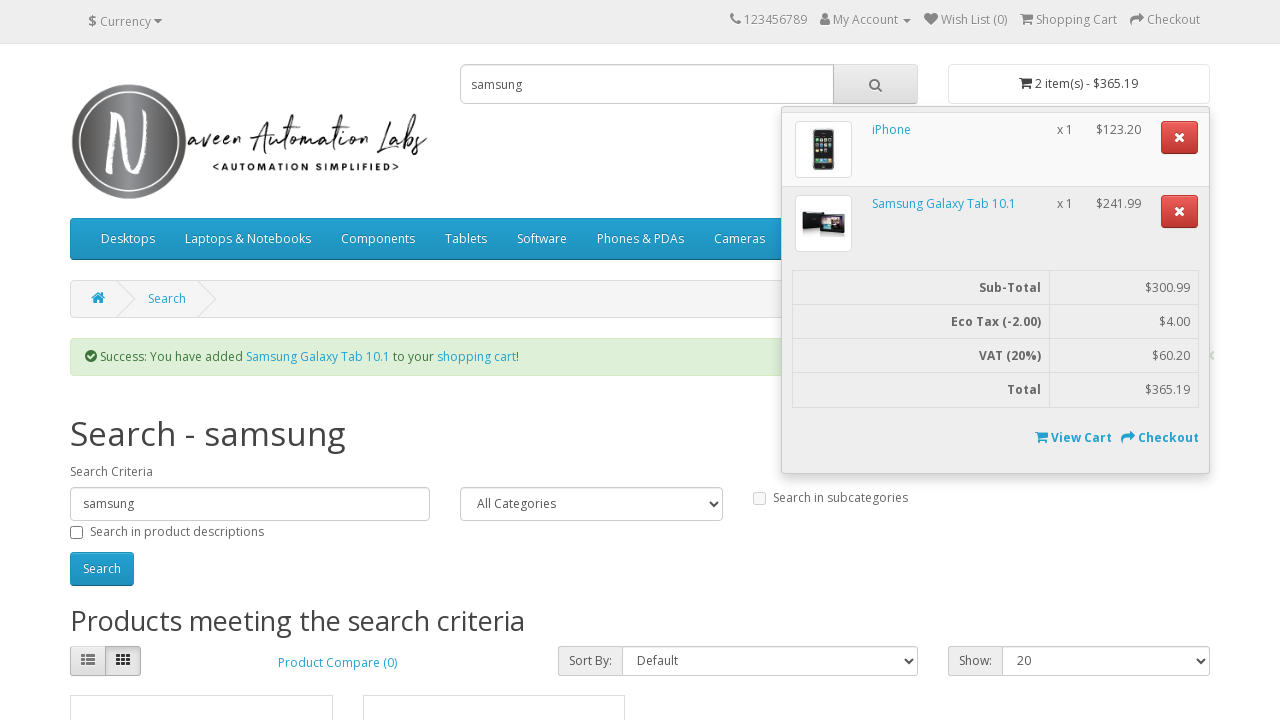

Waited 2 seconds for cart to load
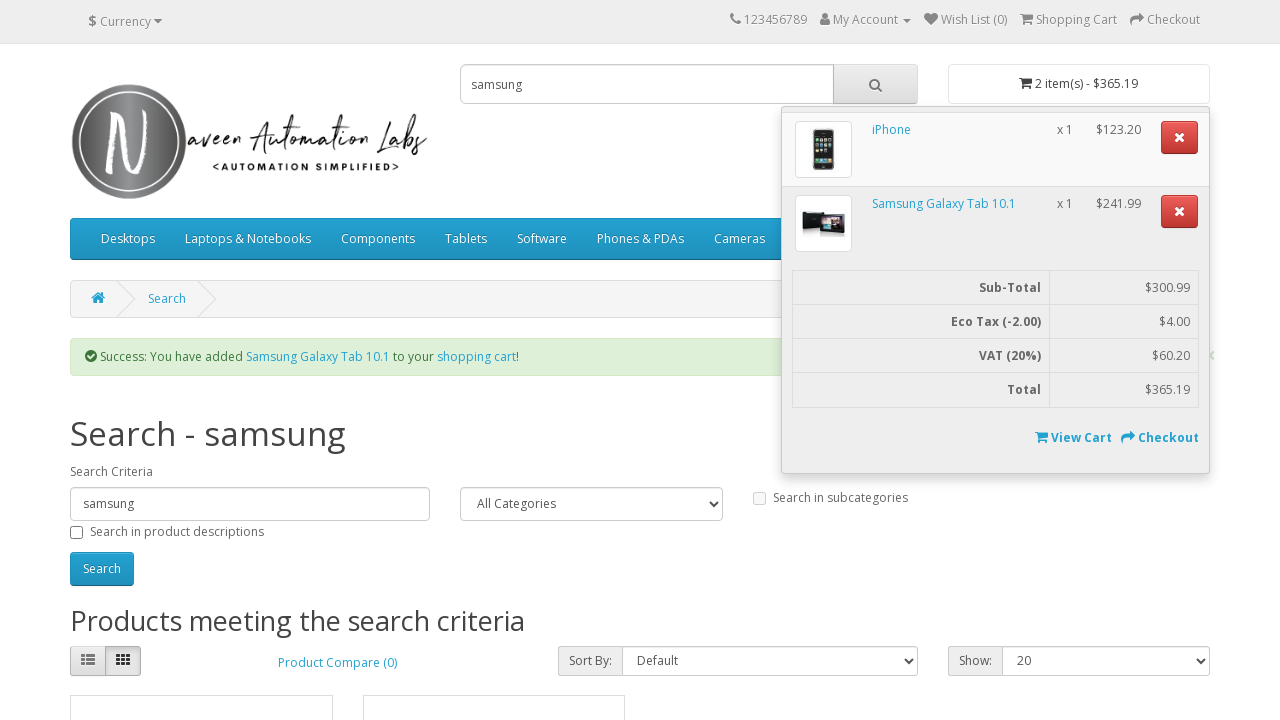

Retrieved total price from cart
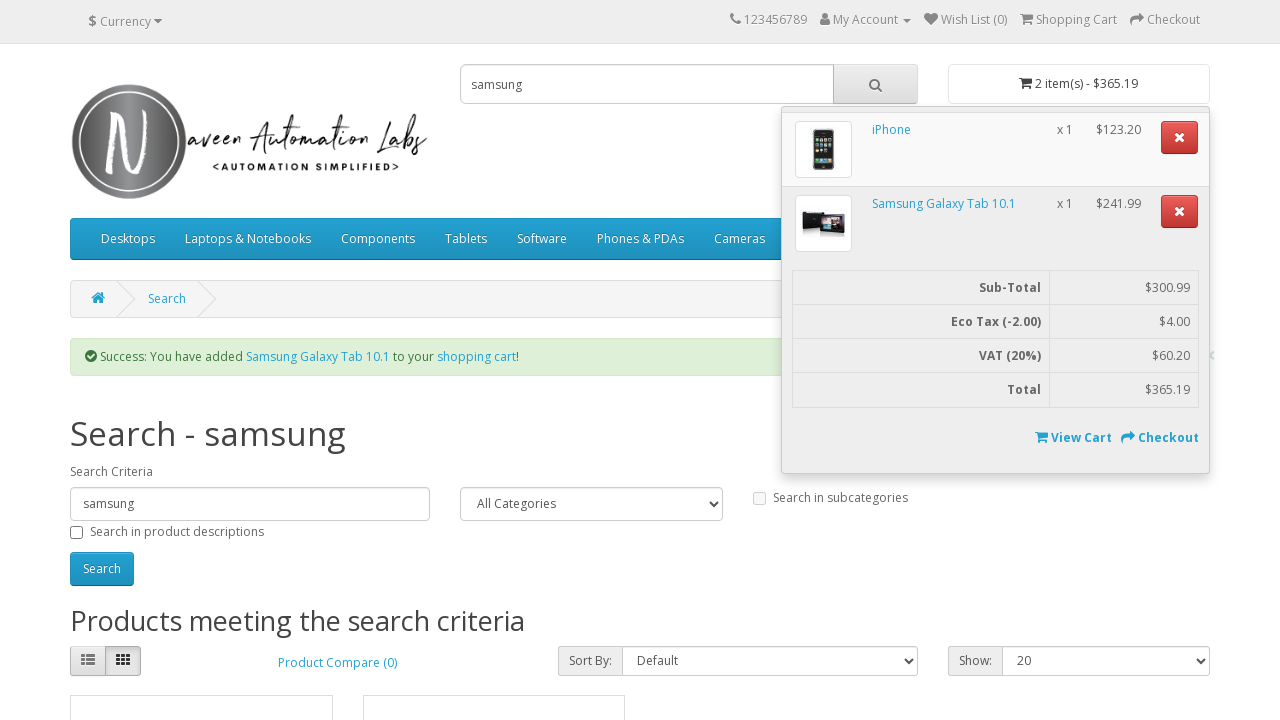

Verified that cart total matches expected sum of iPhone and Samsung prices
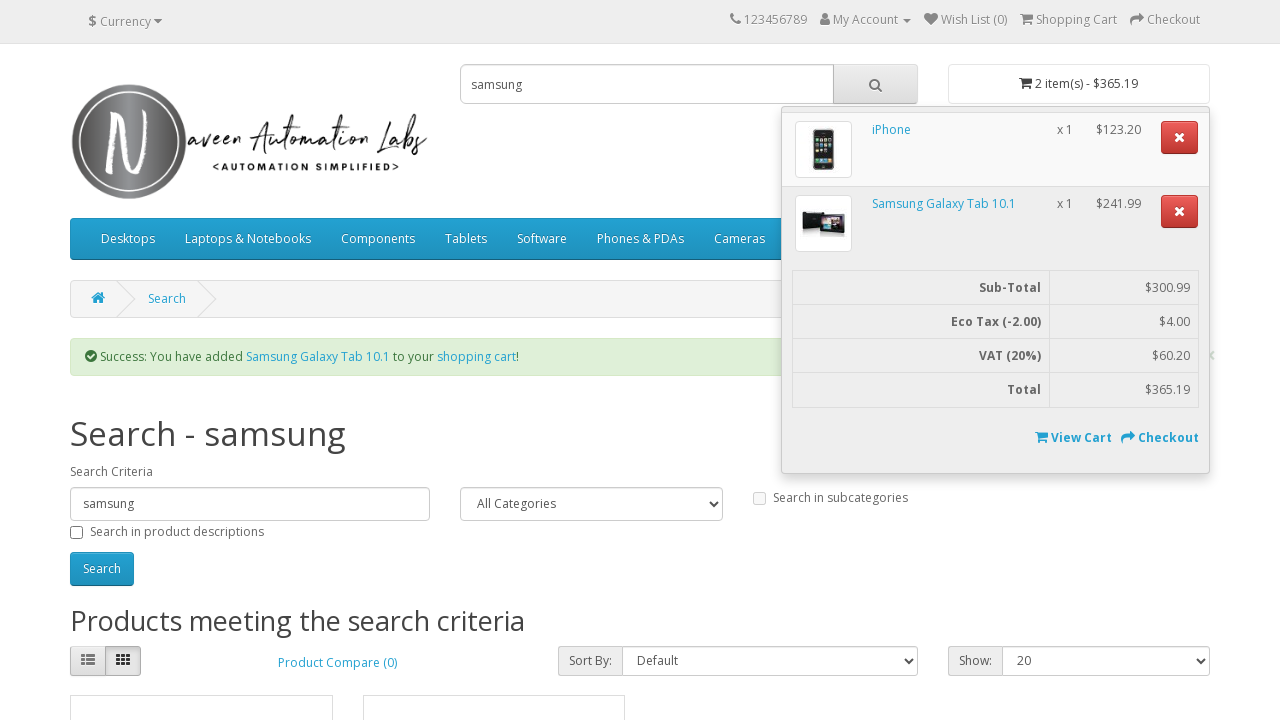

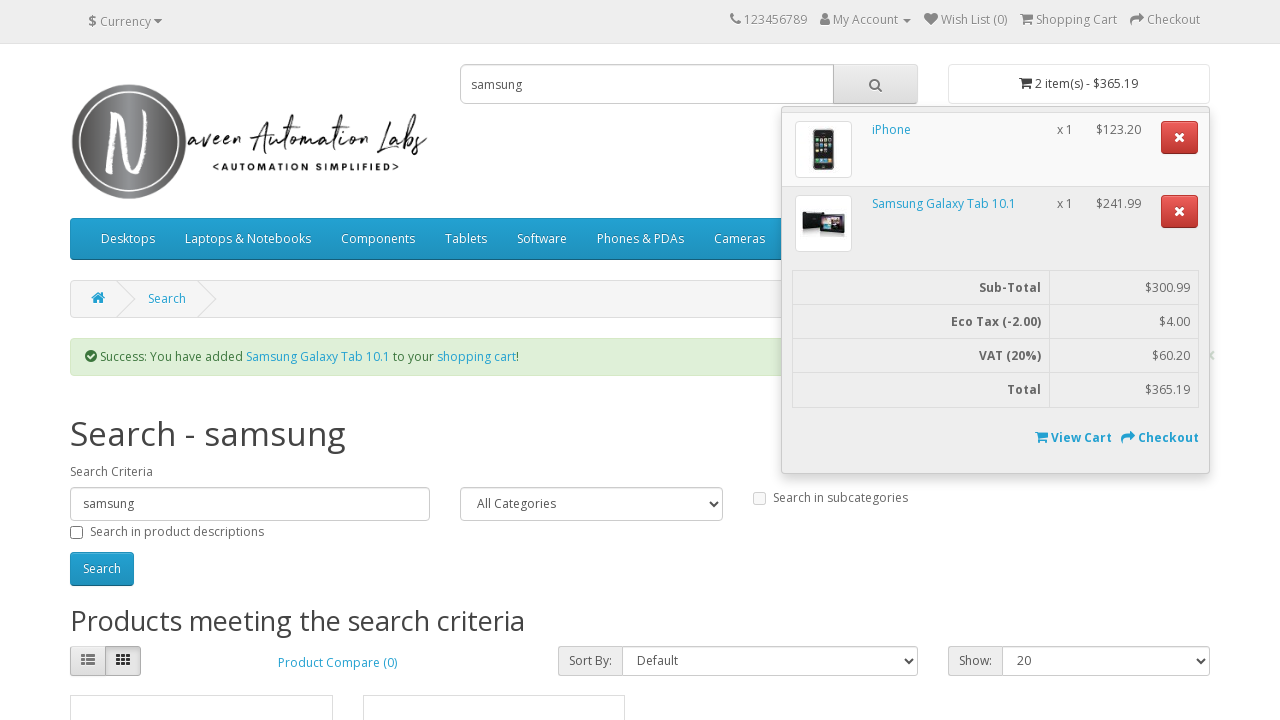